Navigates to the first blog link and verifies it contains paragraphs or unordered list items

Starting URL: https://asawarijoshi2501.github.io/selenium-test/

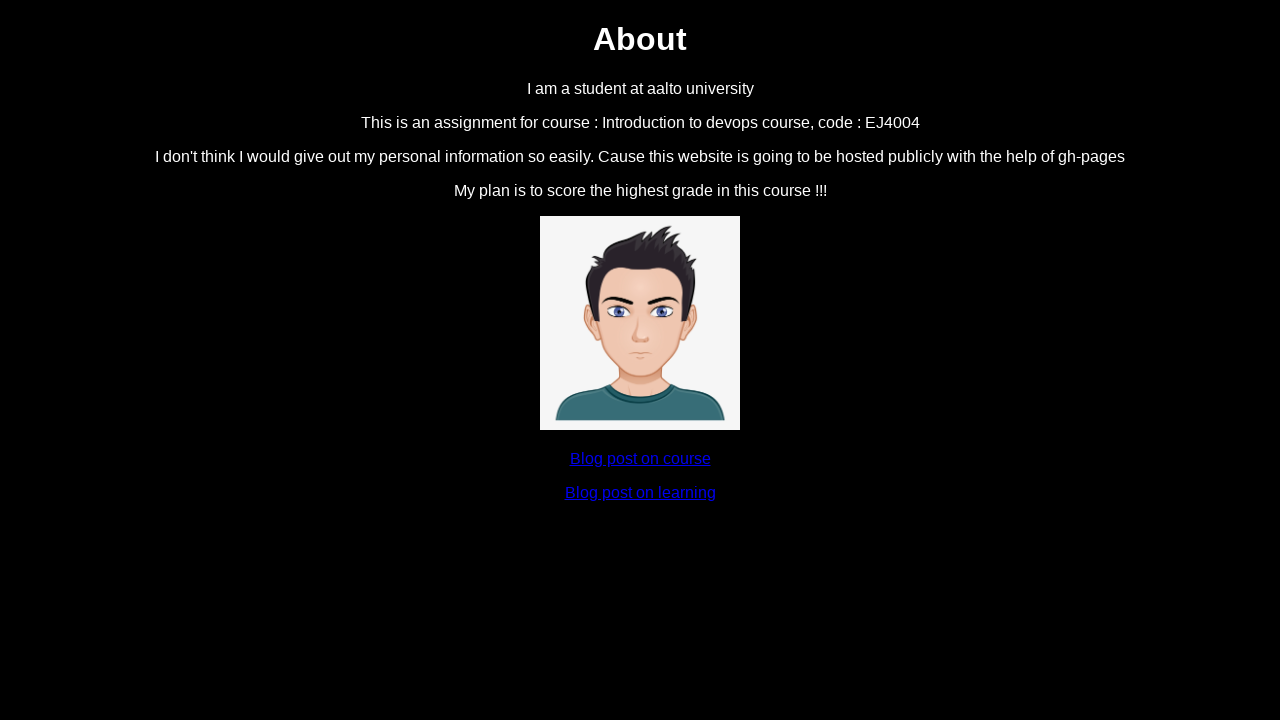

Waited for anchor elements to load
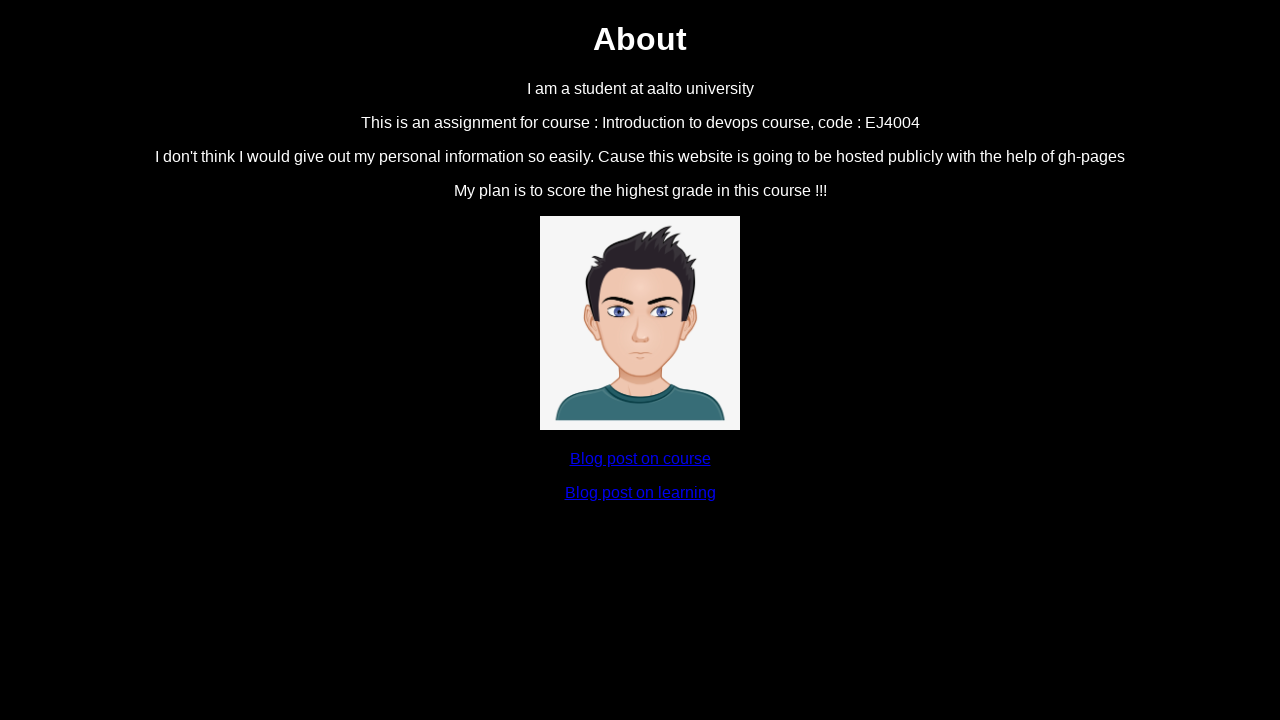

Located the first anchor element on the page
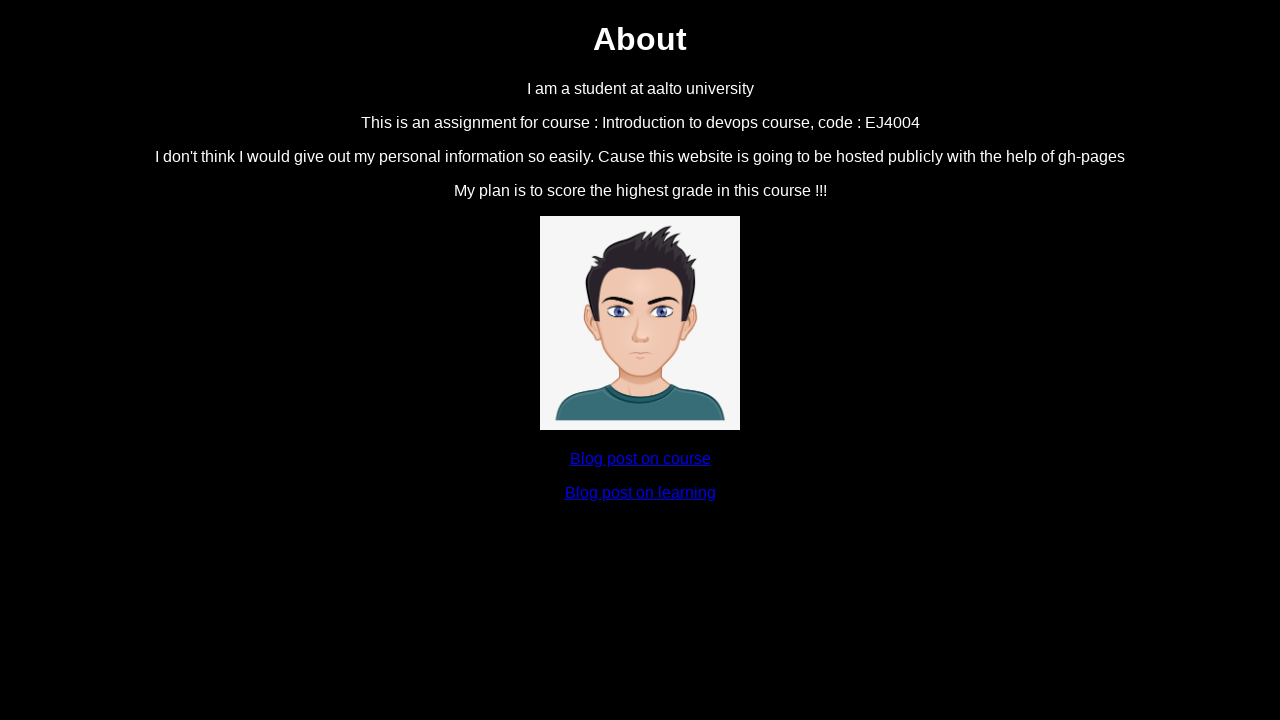

Clicked the first blog link to navigate to blog post at (640, 459) on a >> nth=0
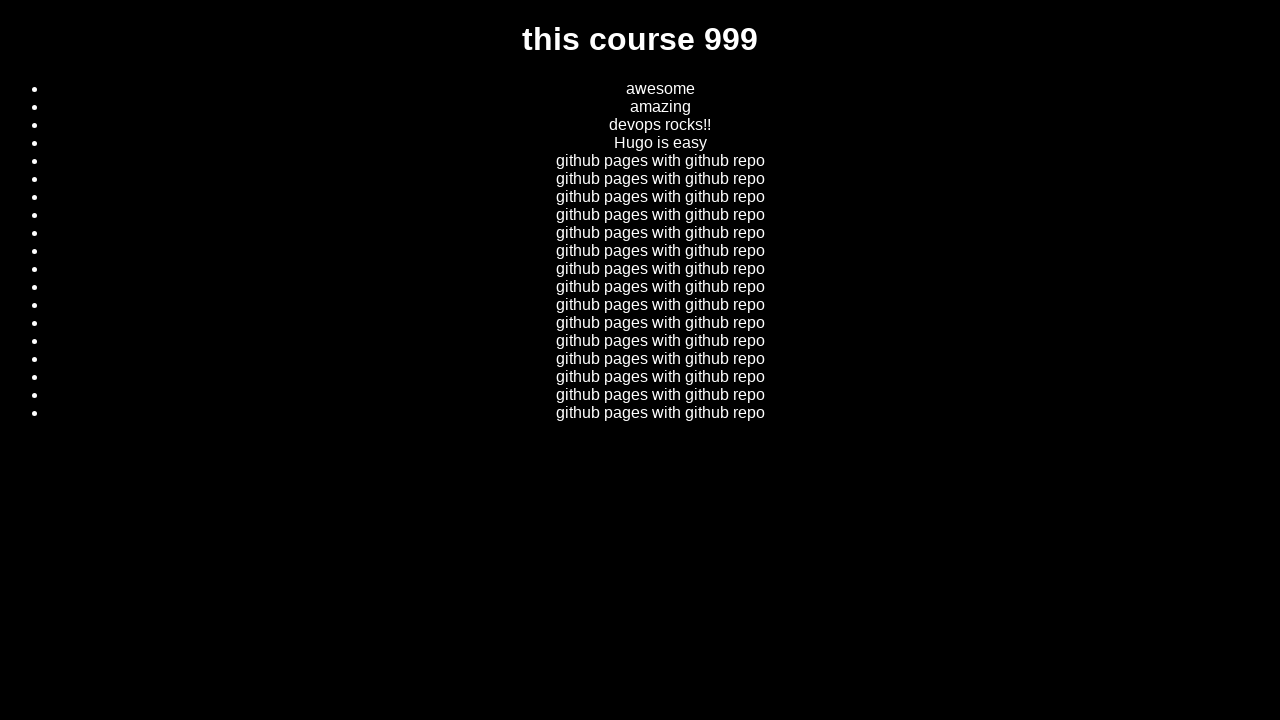

Waited for paragraph or list item content elements to load
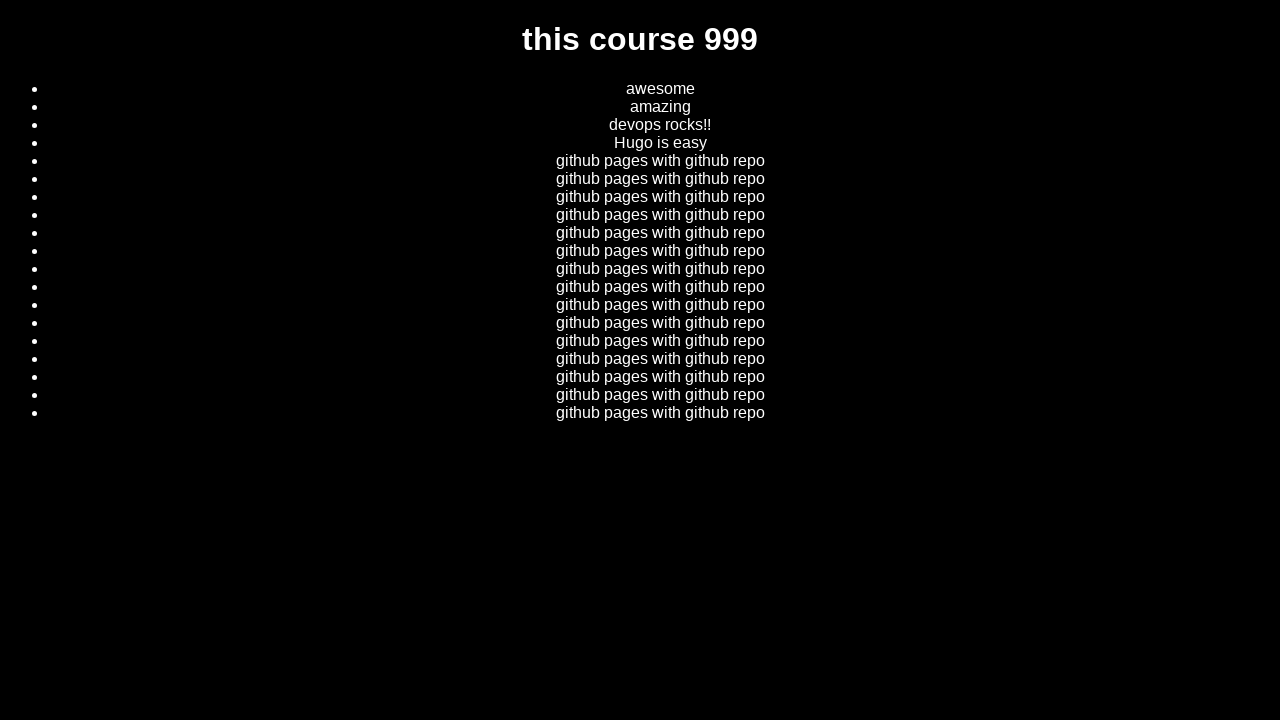

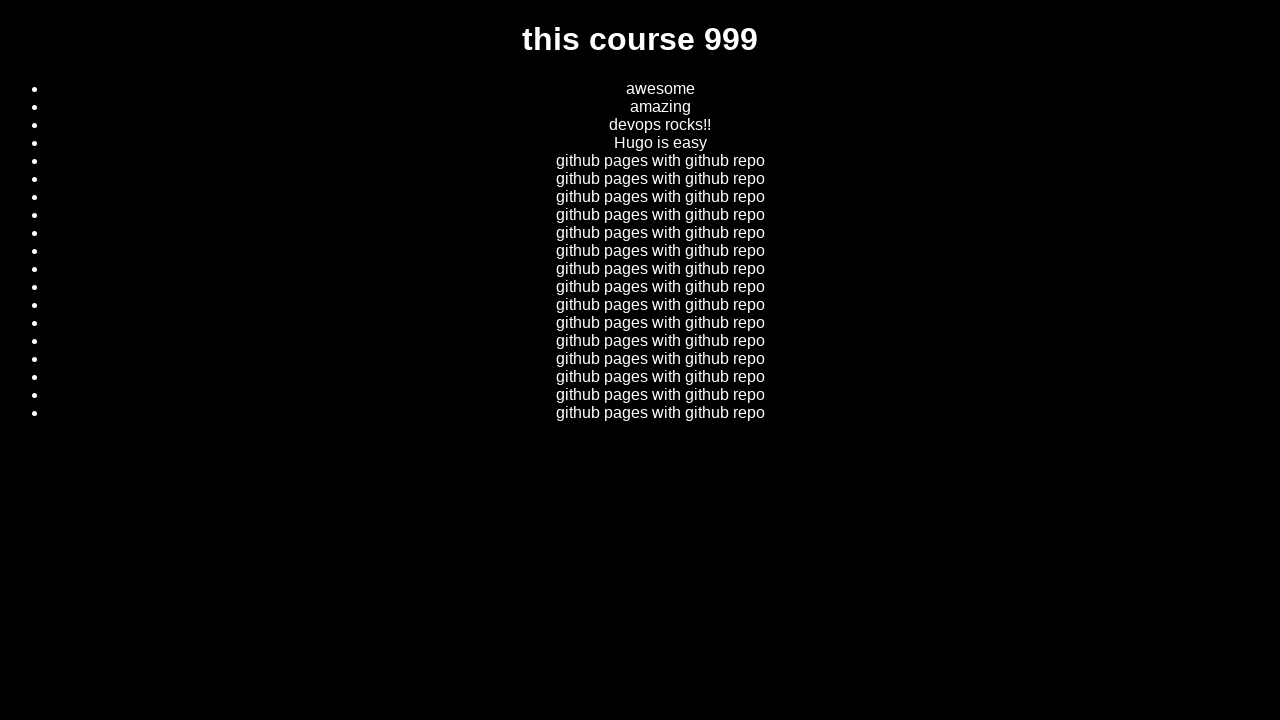